Performs a right-click action on a "Selectable" link element to demonstrate context menu interaction

Starting URL: https://jqueryui.com/droppable/

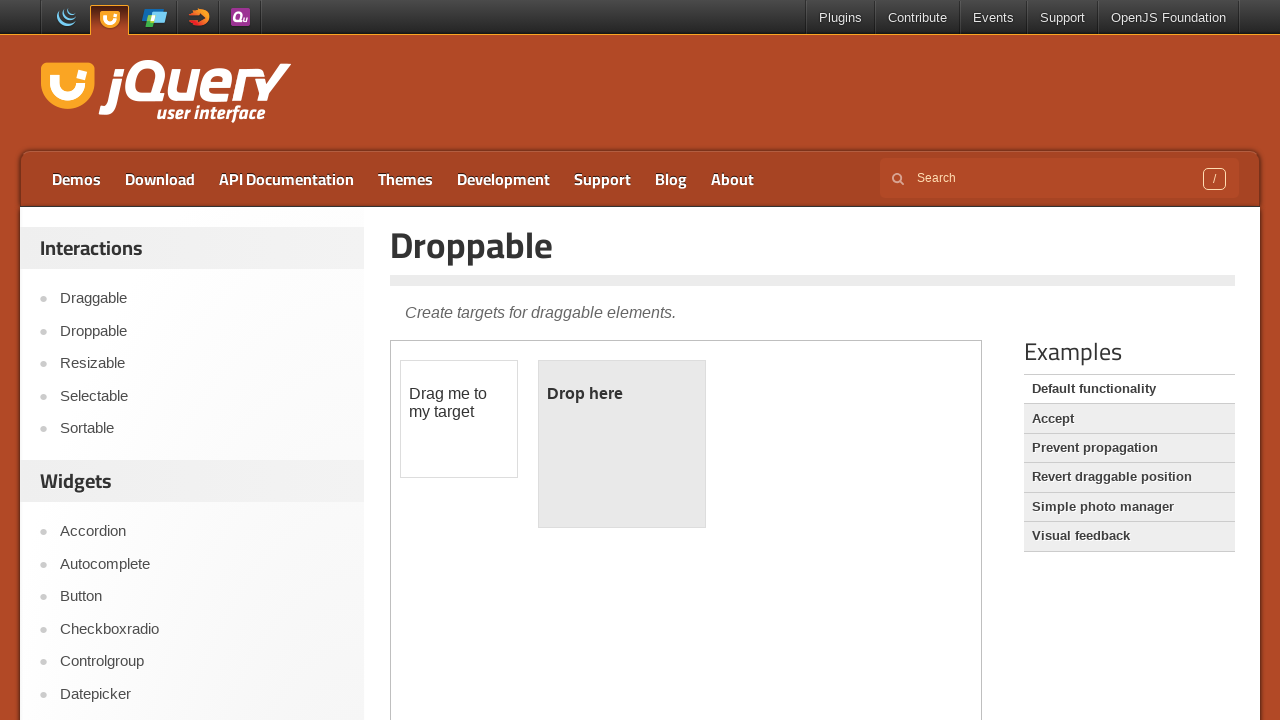

Located the 'Selectable' link element
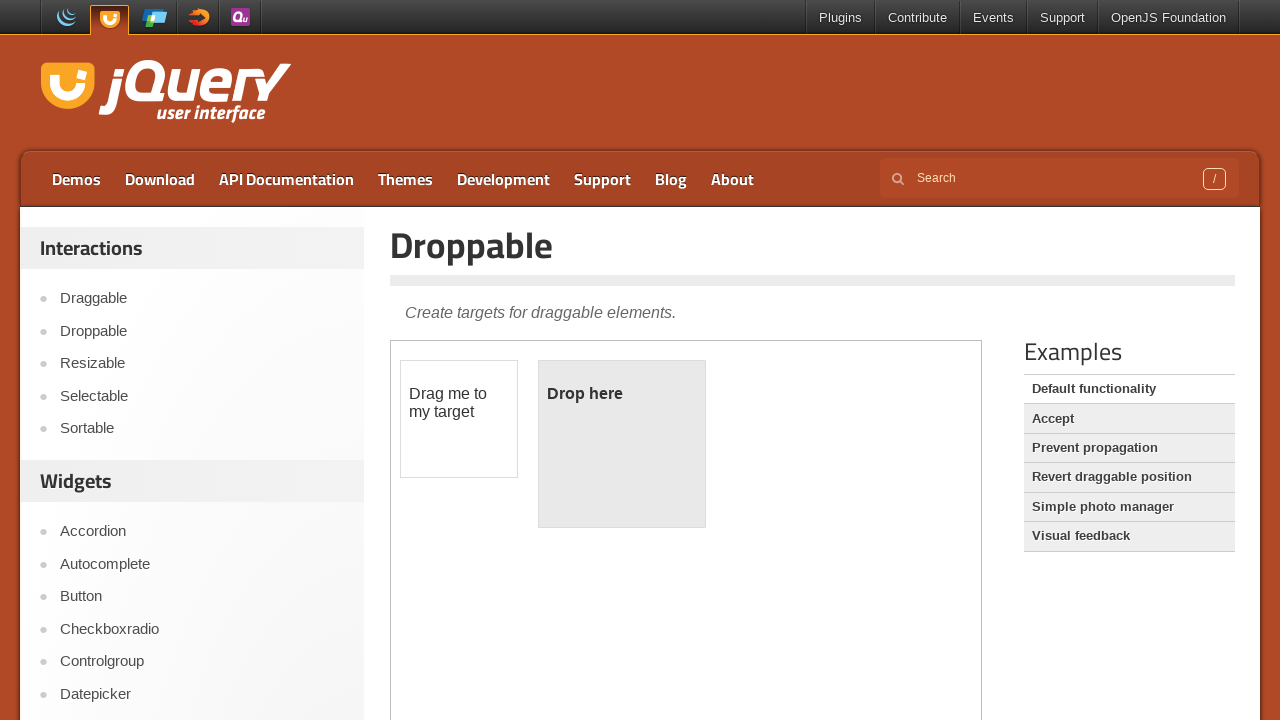

Performed right-click action on 'Selectable' link element at (202, 396) on xpath=//a[contains(text(),'Selectable')]
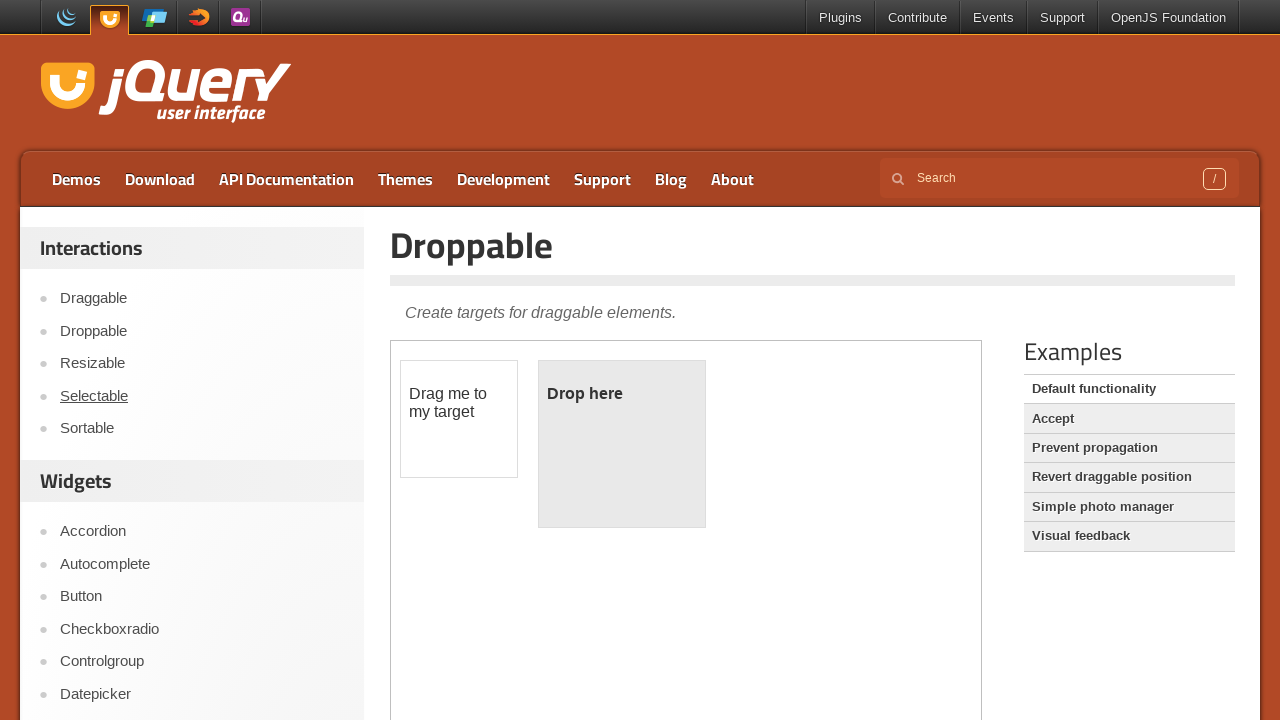

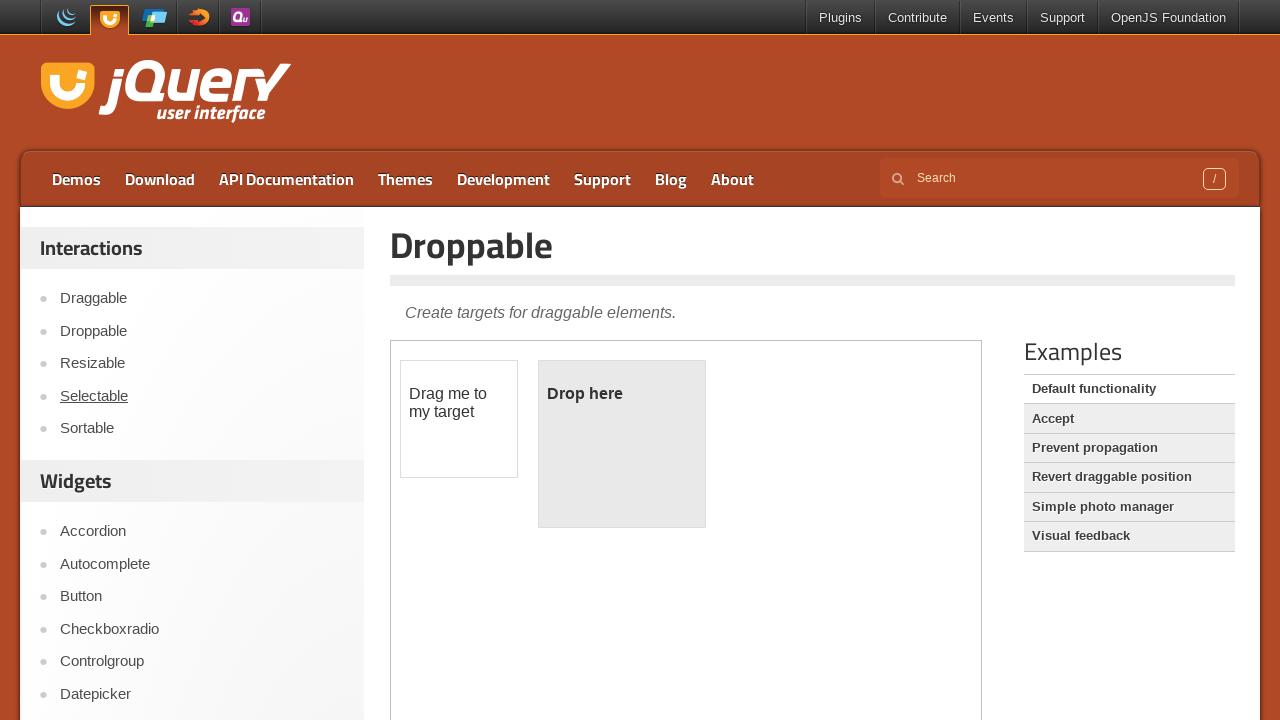